Tests that todo data persists after page reload

Starting URL: https://demo.playwright.dev/todomvc

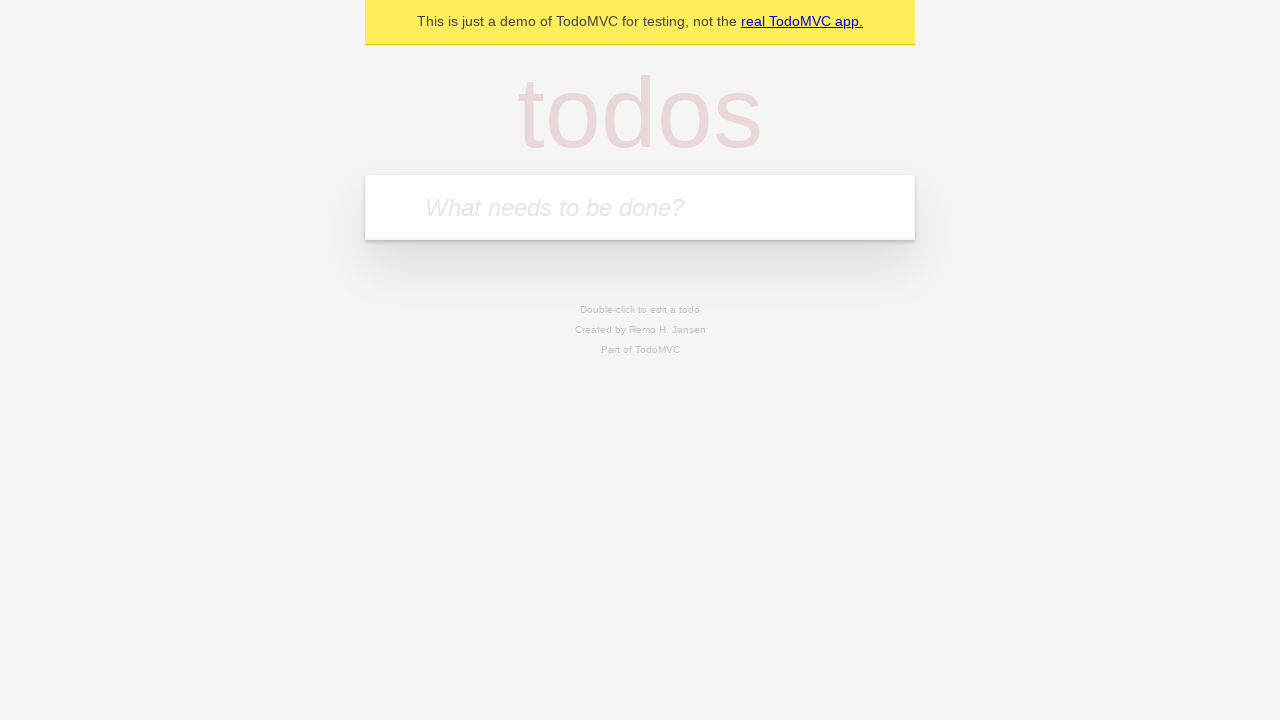

Filled new todo field with 'buy some cheese' on internal:attr=[placeholder="What needs to be done?"i]
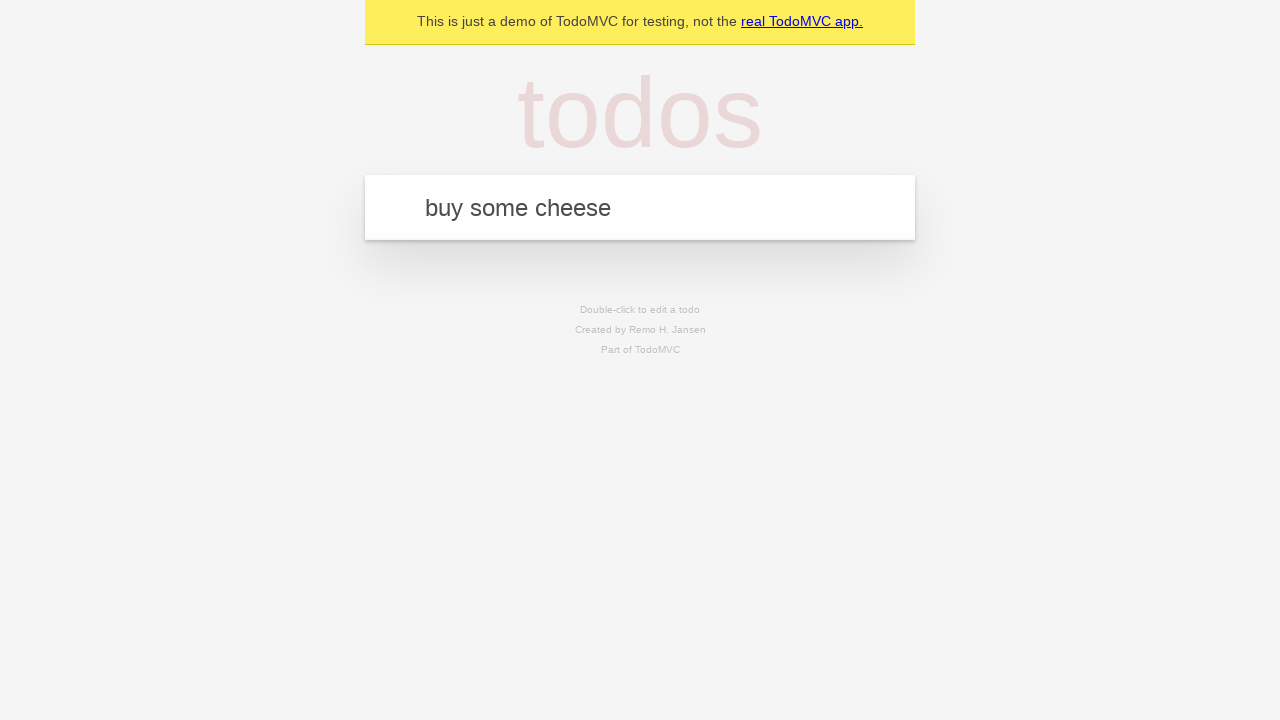

Pressed Enter to create todo 'buy some cheese' on internal:attr=[placeholder="What needs to be done?"i]
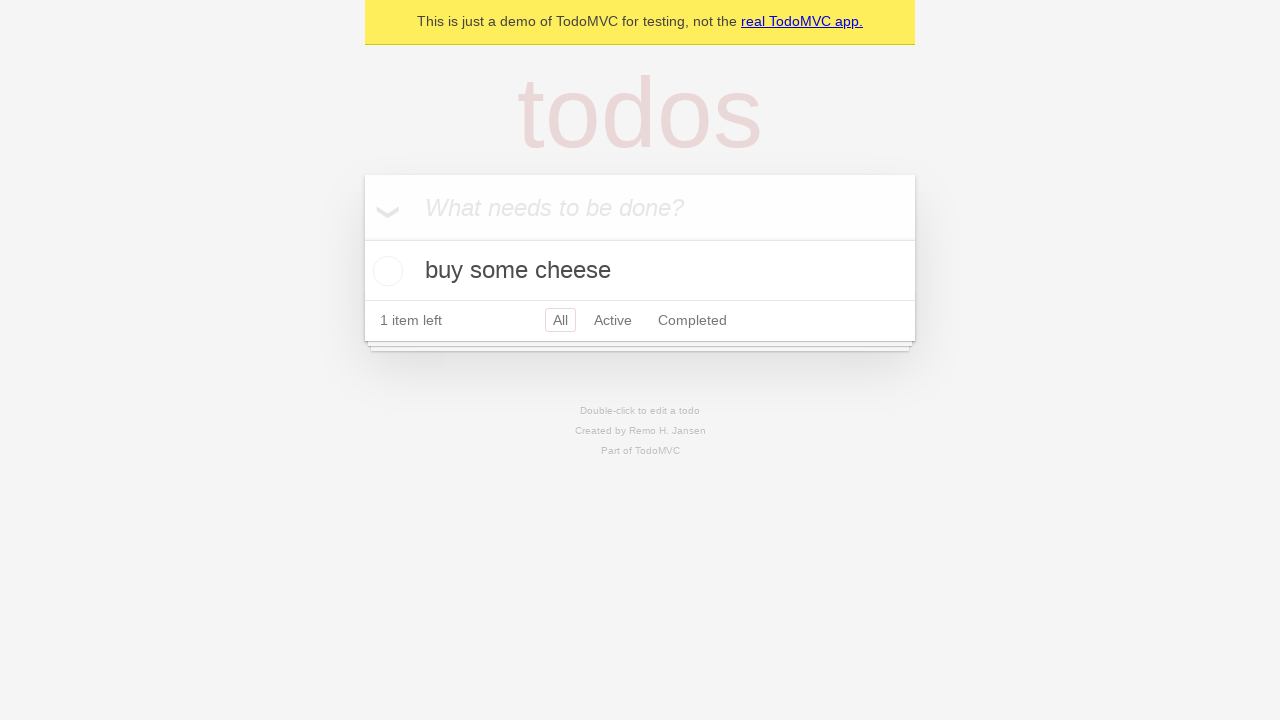

Filled new todo field with 'feed the cat' on internal:attr=[placeholder="What needs to be done?"i]
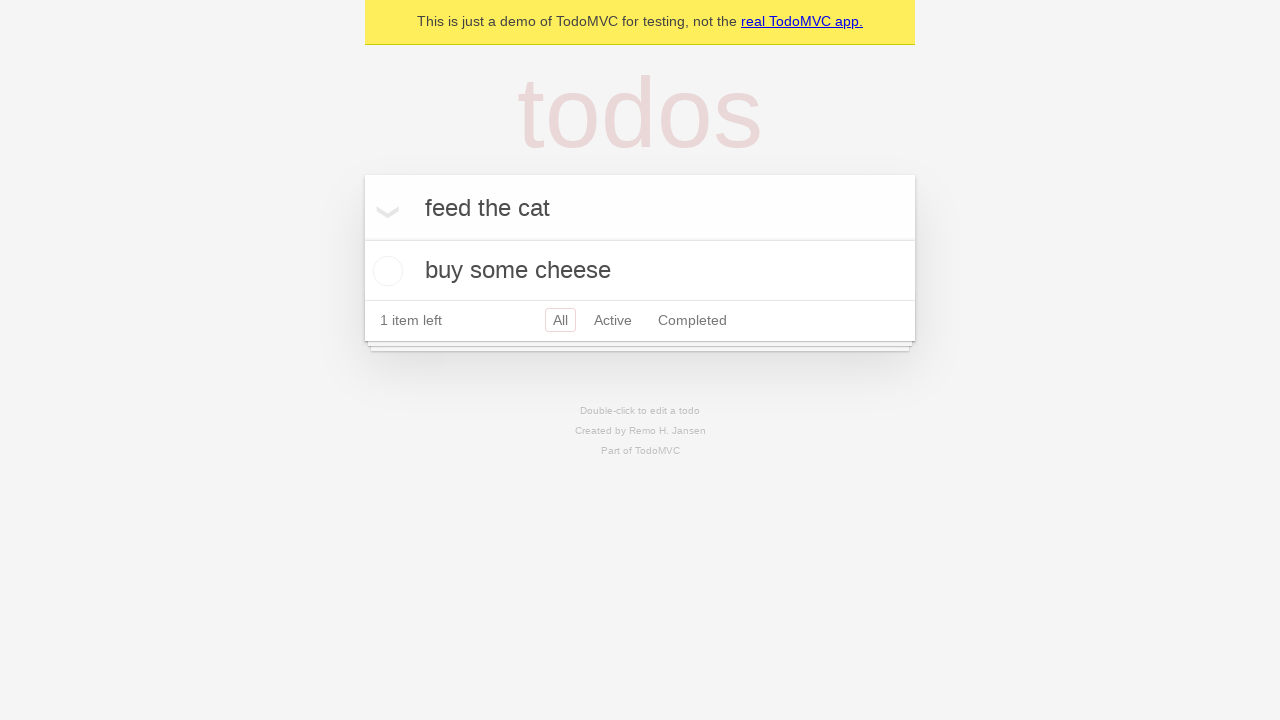

Pressed Enter to create todo 'feed the cat' on internal:attr=[placeholder="What needs to be done?"i]
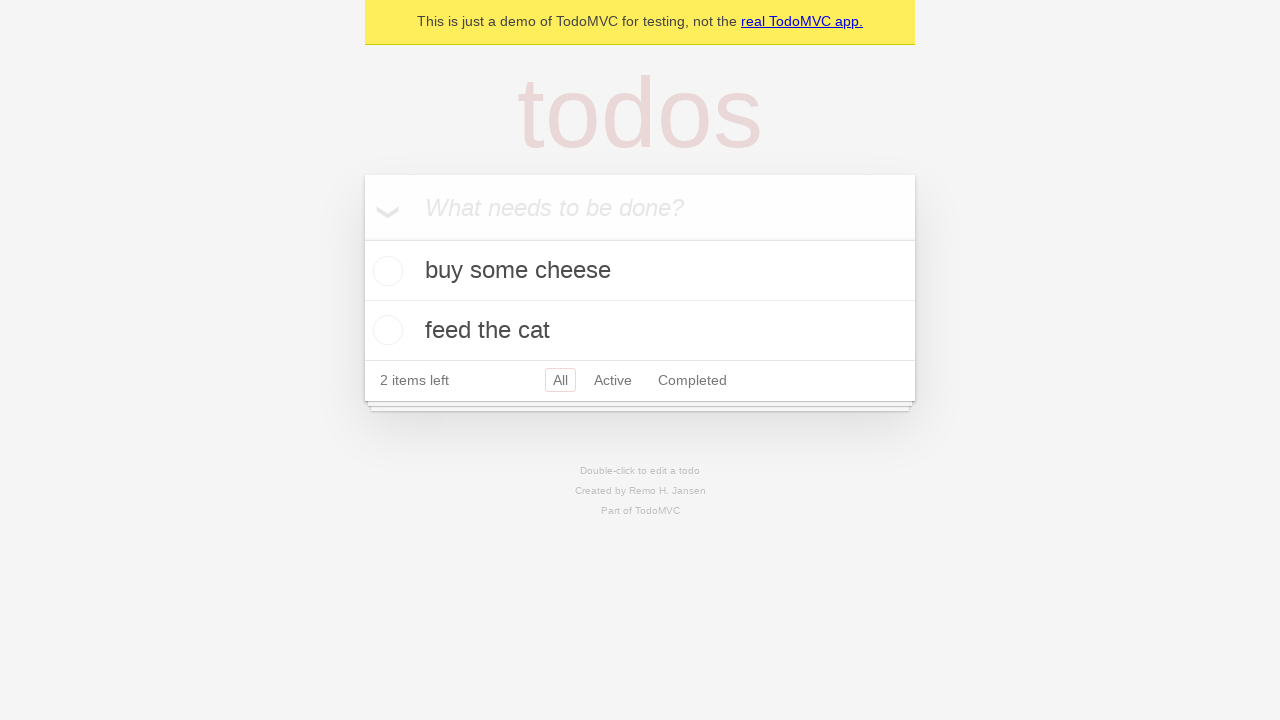

Checked the first todo item at (385, 271) on internal:testid=[data-testid="todo-item"s] >> nth=0 >> internal:role=checkbox
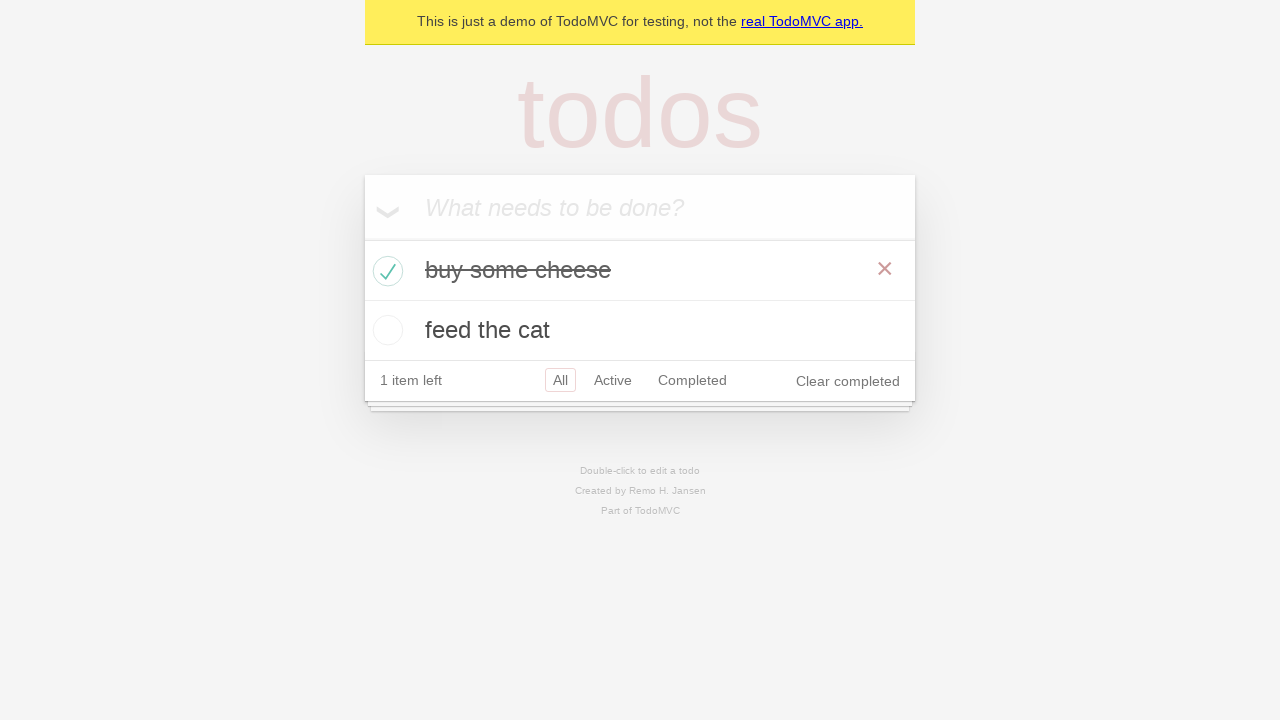

Reloaded the page to test data persistence
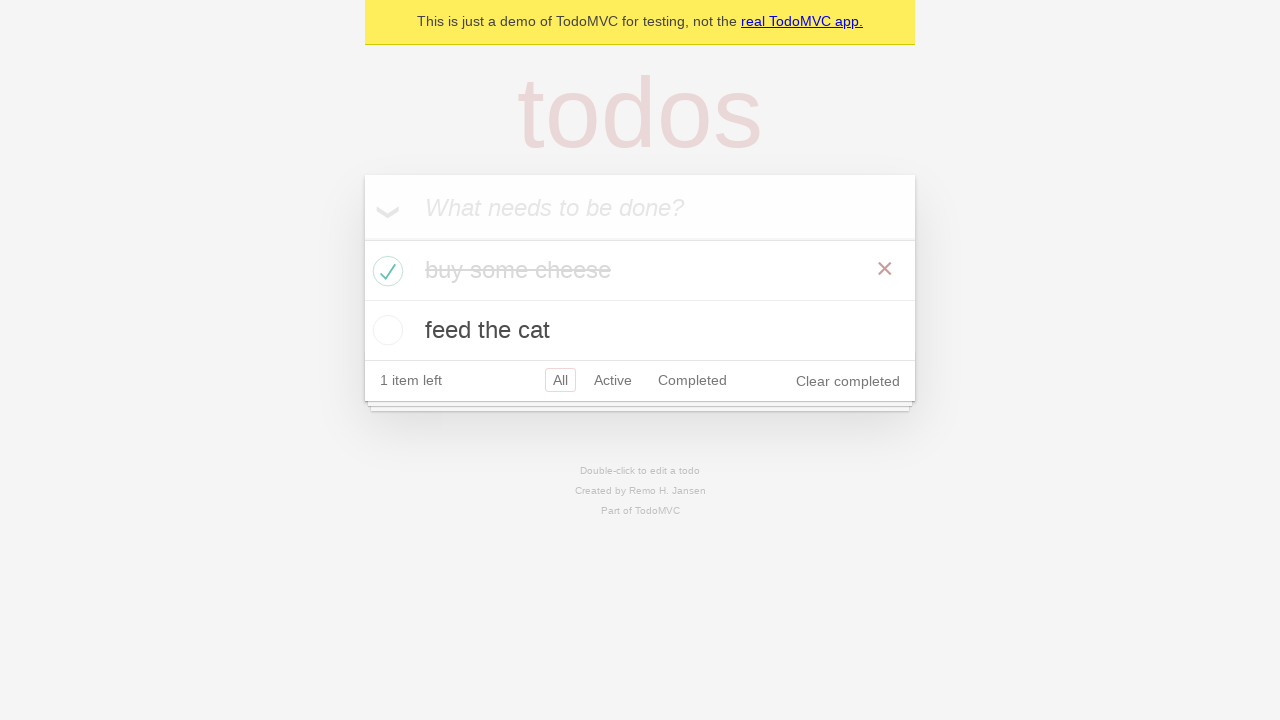

Verified todos were restored after page reload
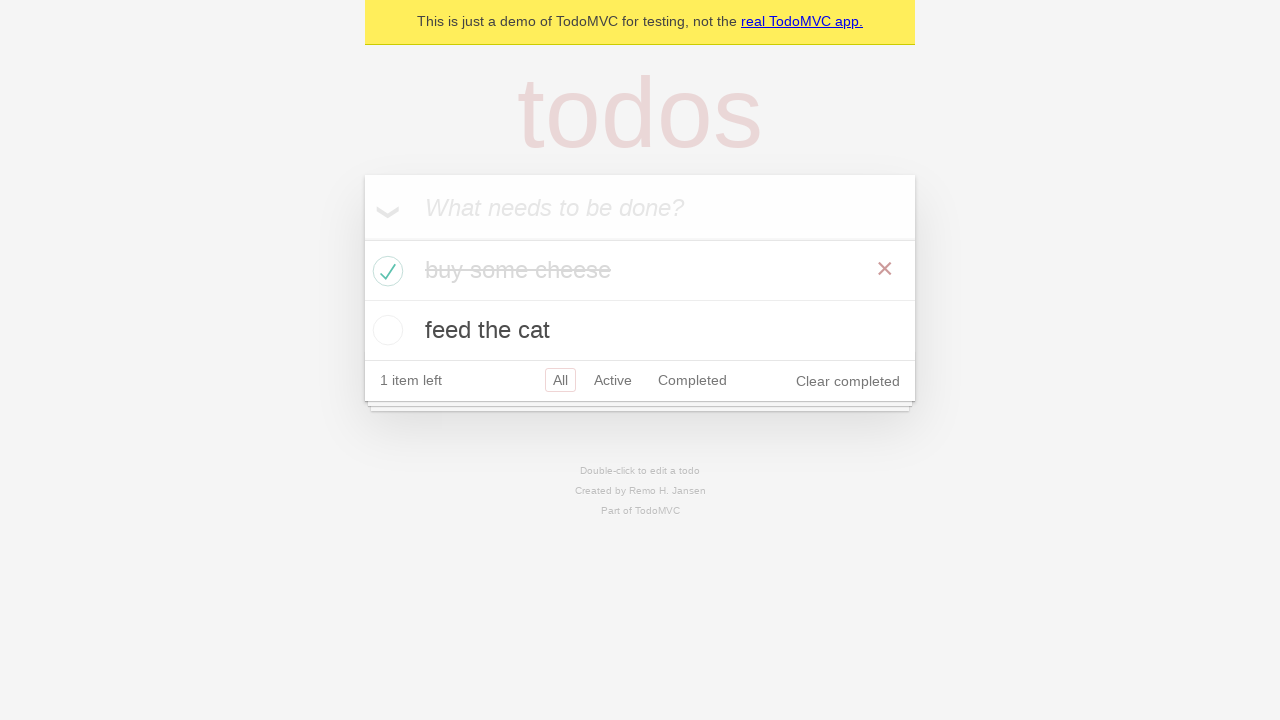

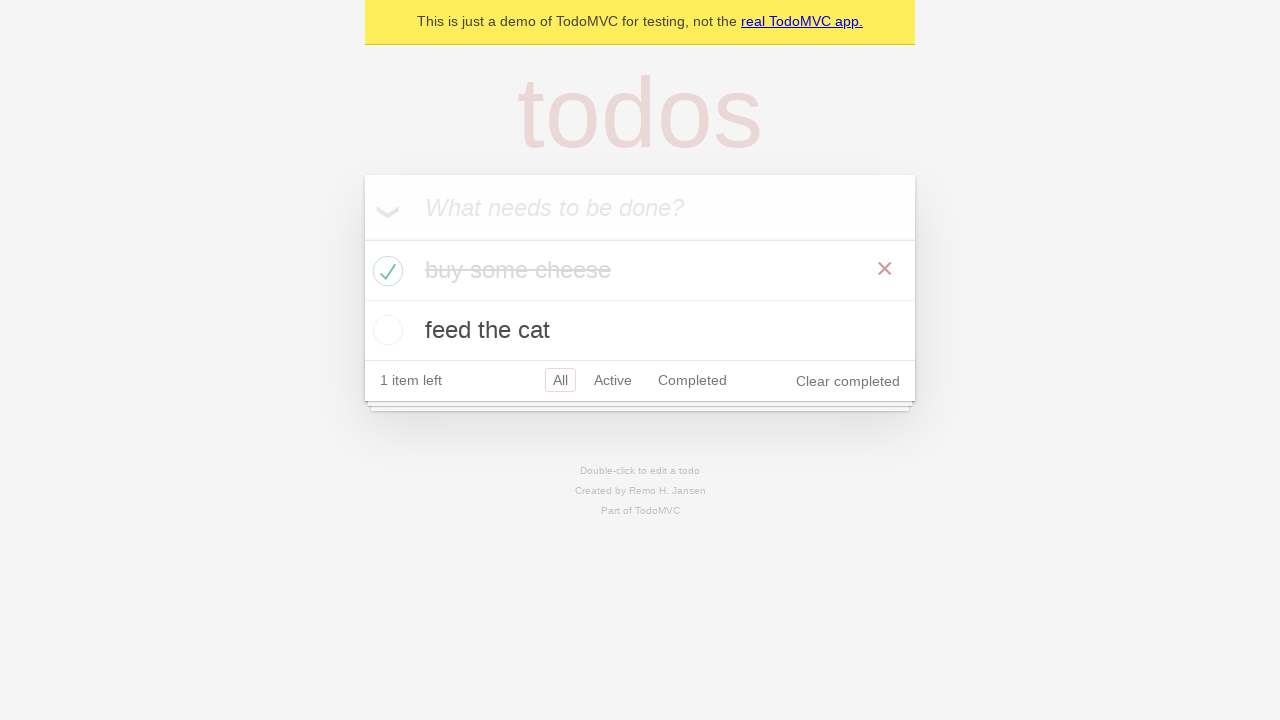